Tests file upload functionality by selecting a file and submitting the upload form on the Selenium demo site

Starting URL: https://www.selenium.dev/selenium/web/upload.html

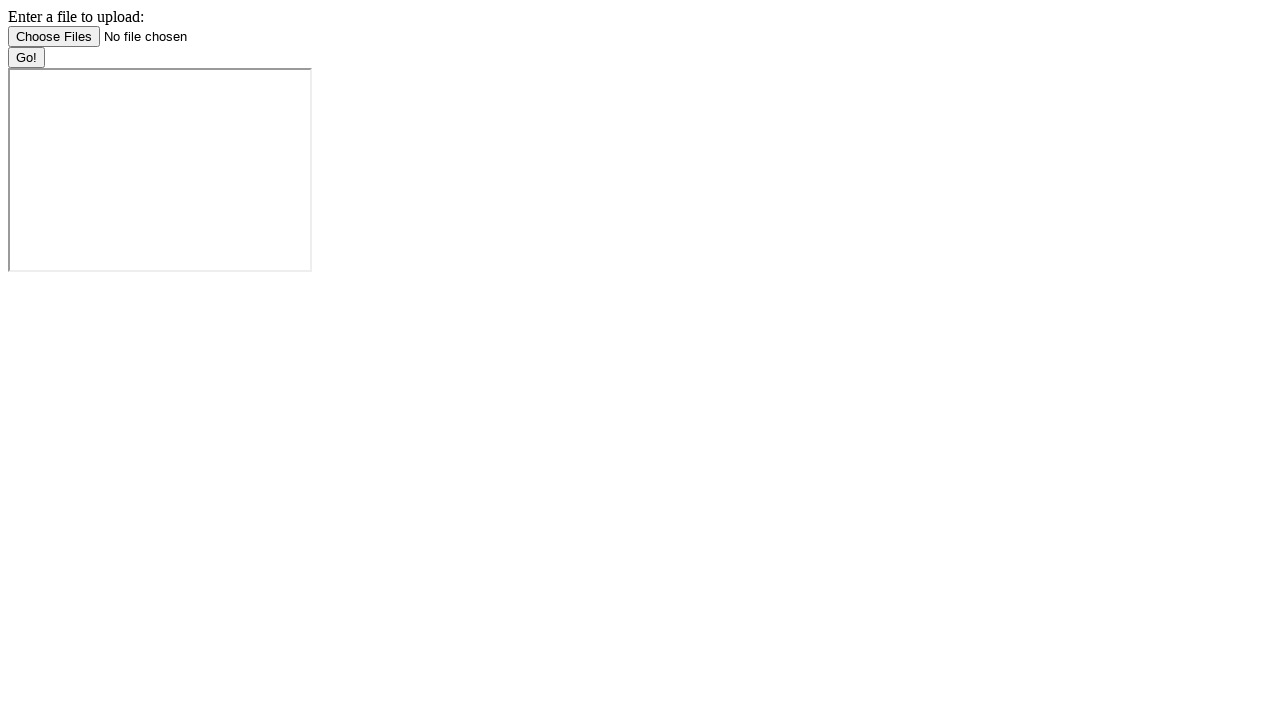

Set input file for upload with temporary test file
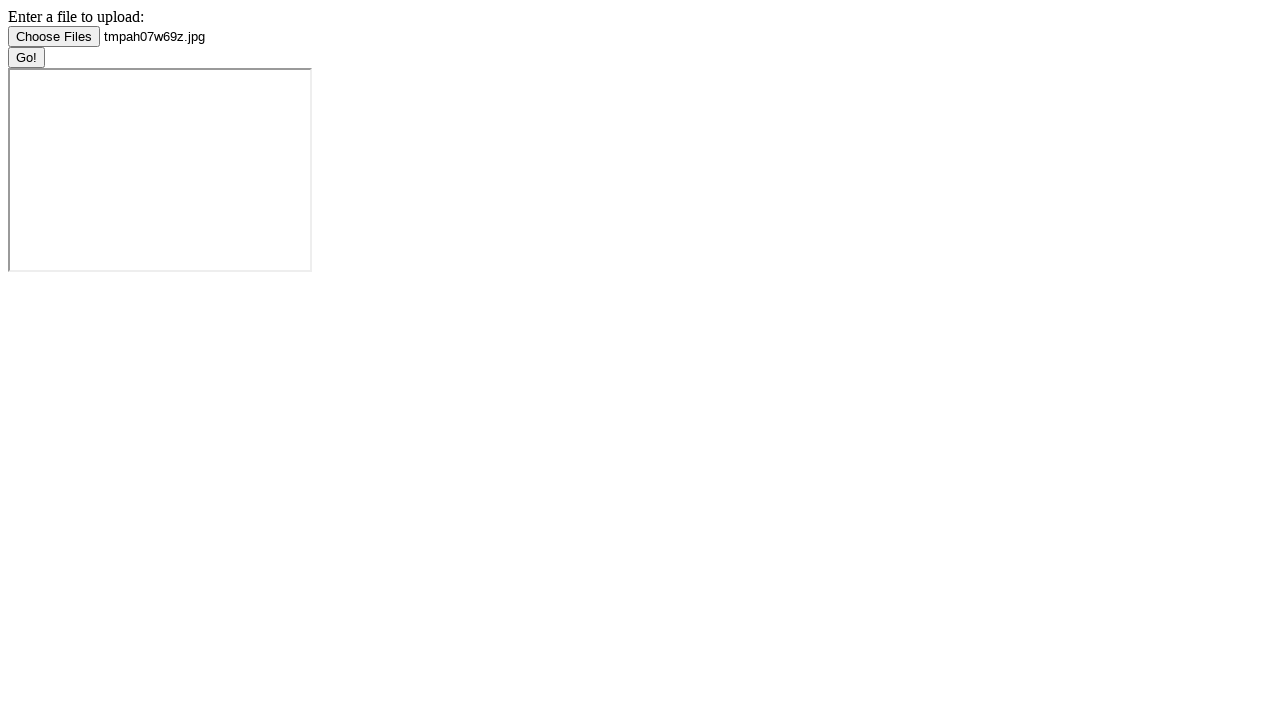

Clicked submit button to upload file at (26, 58) on input[type='submit']
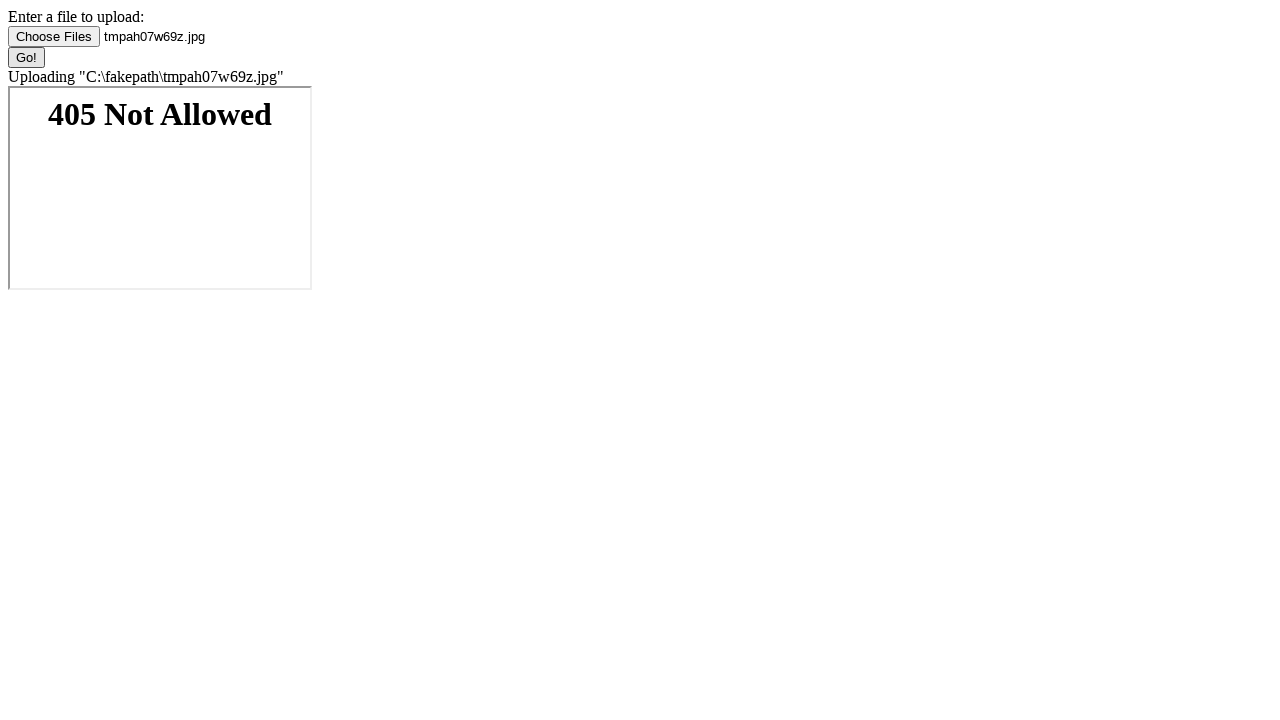

Upload result label appeared on page
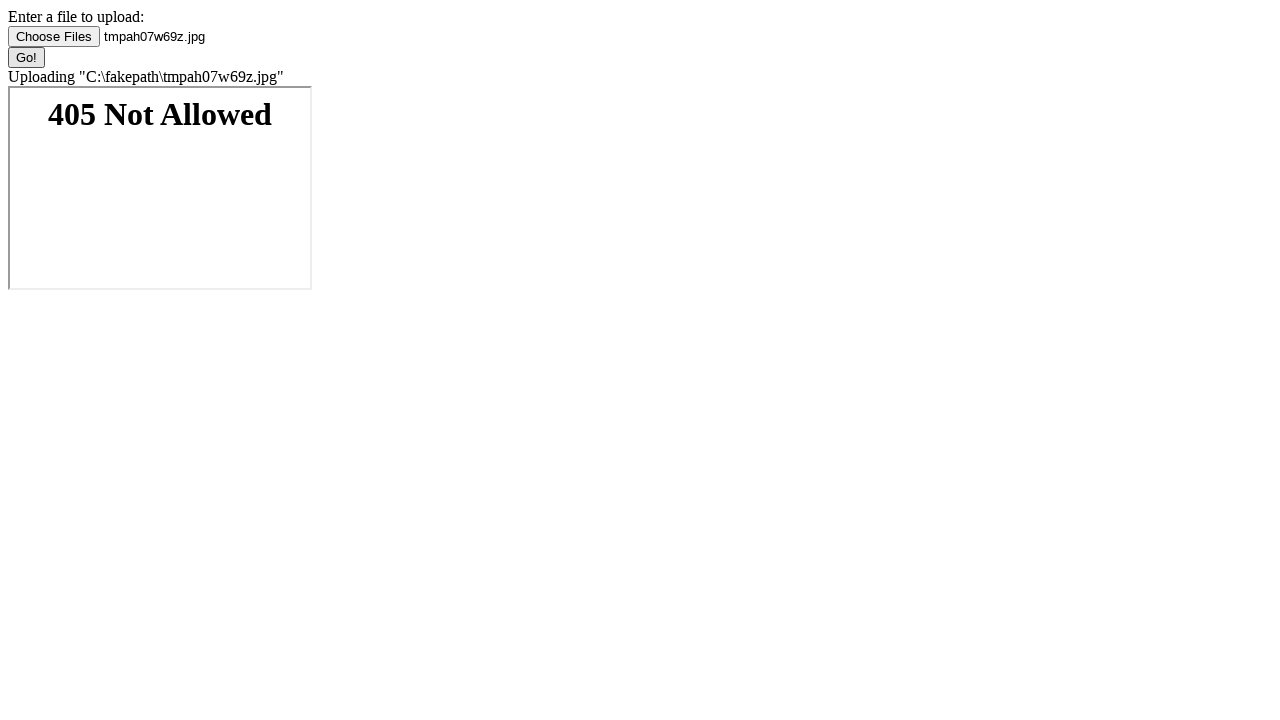

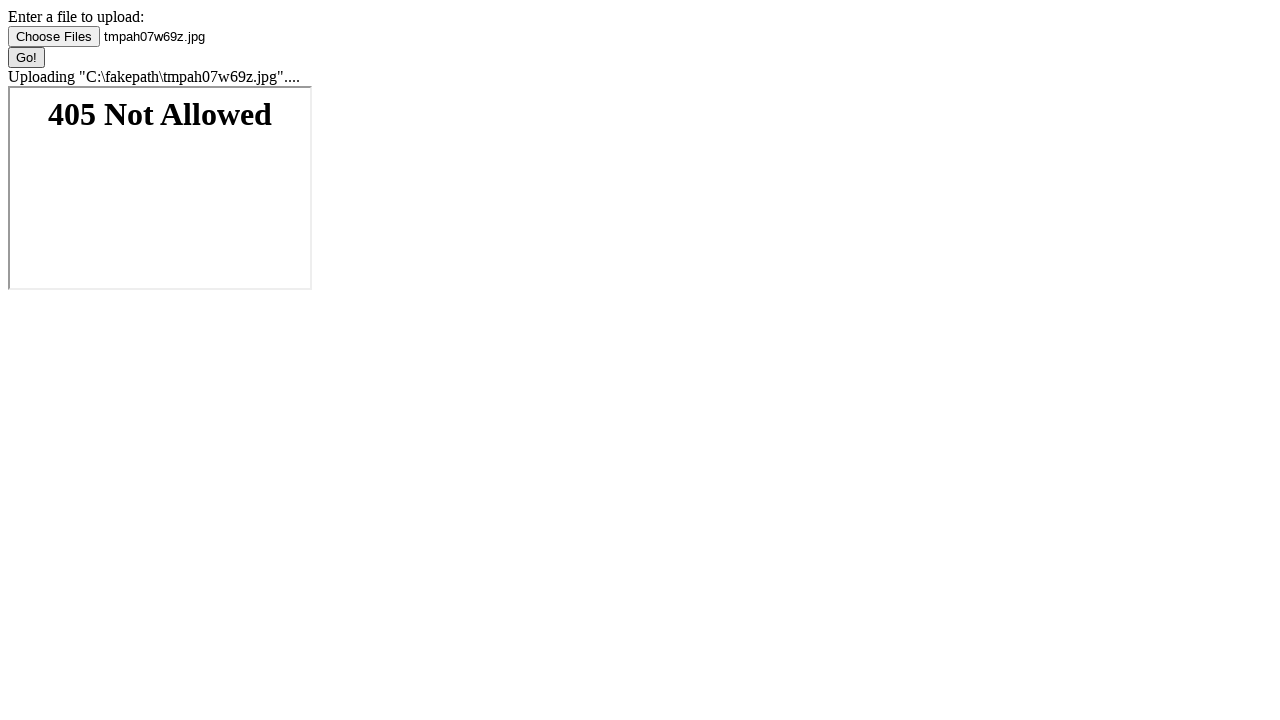